Tests a To-Do App by navigating to it, checking two todo items (todo-4 and todo-5), verifying they are marked as done, then archiving completed todos and verifying the remaining uncompleted items.

Starting URL: http://crossbrowsertesting.github.io/

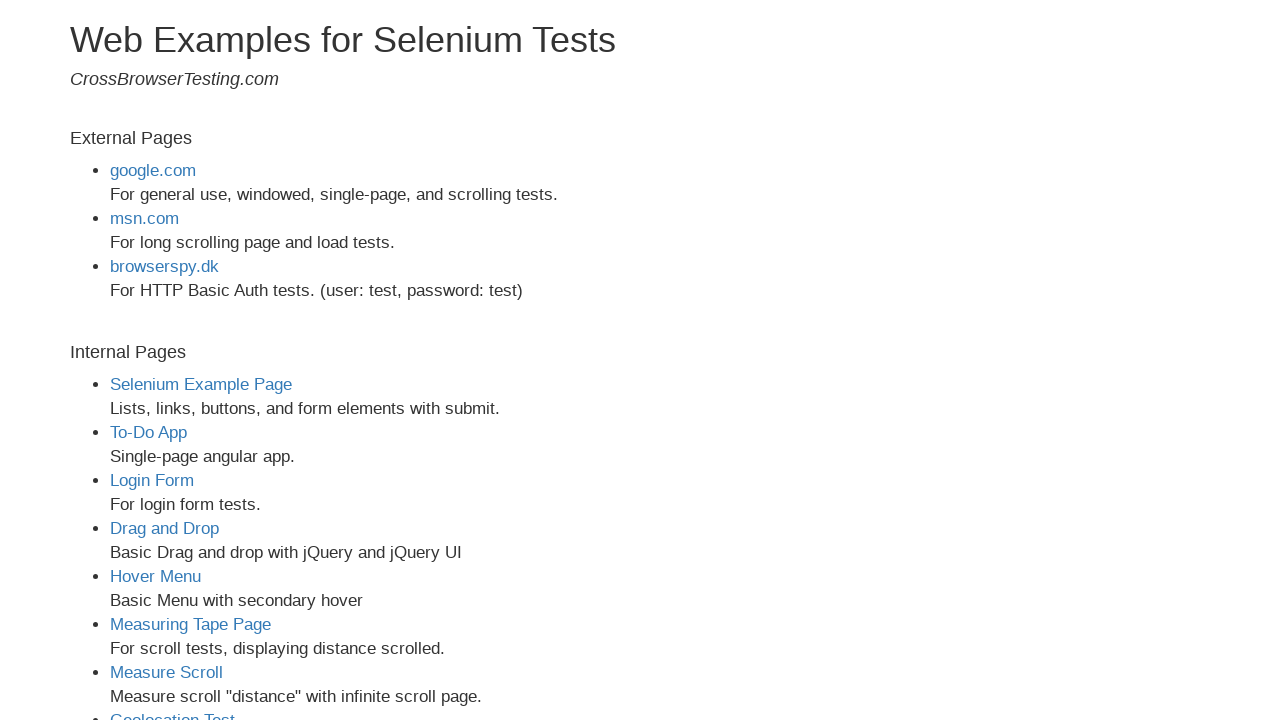

Clicked on To-Do App link at (148, 432) on a[href='todo-app.html']
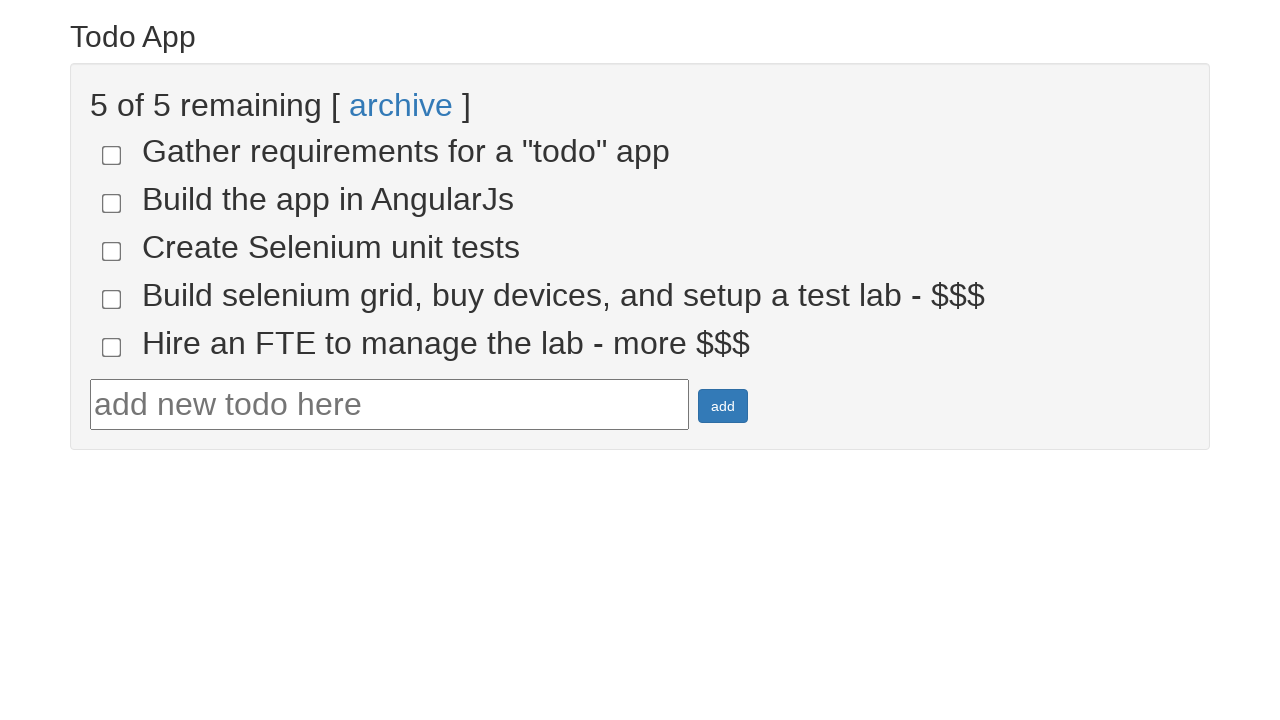

To-Do App page loaded and todo-4 input became visible
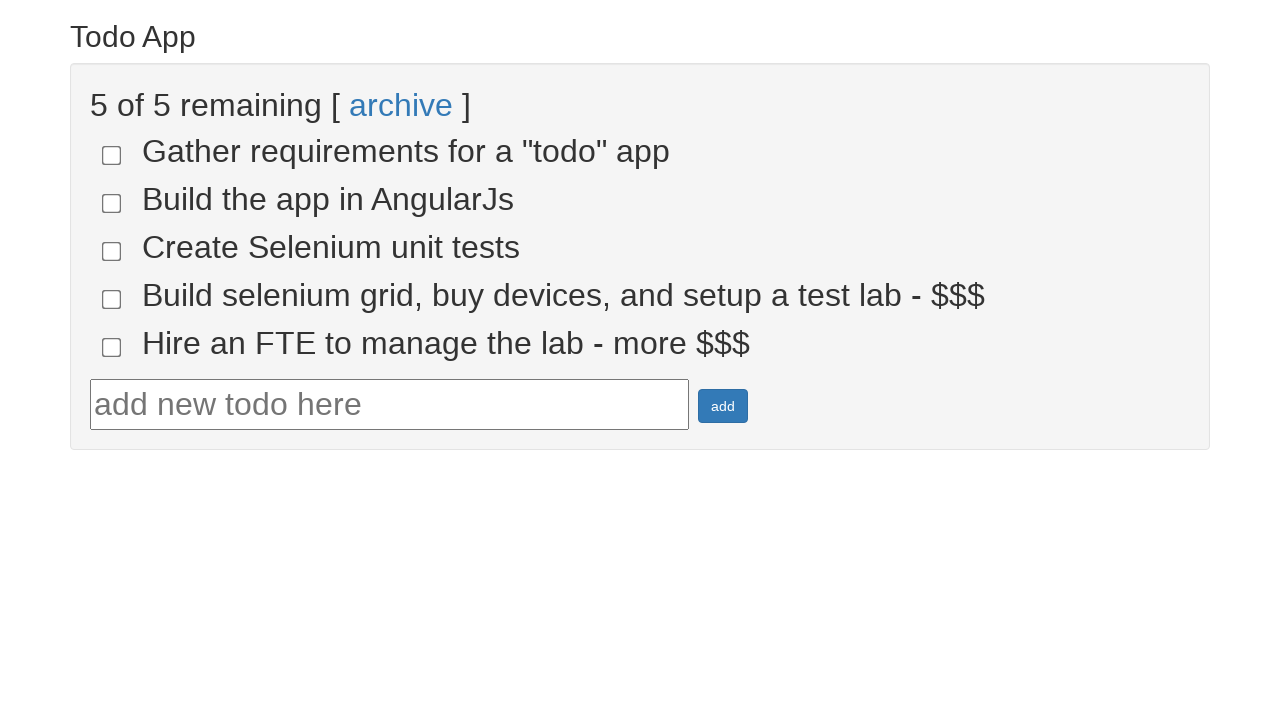

Checked todo-4 checkbox at (112, 299) on input[name='todo-4']
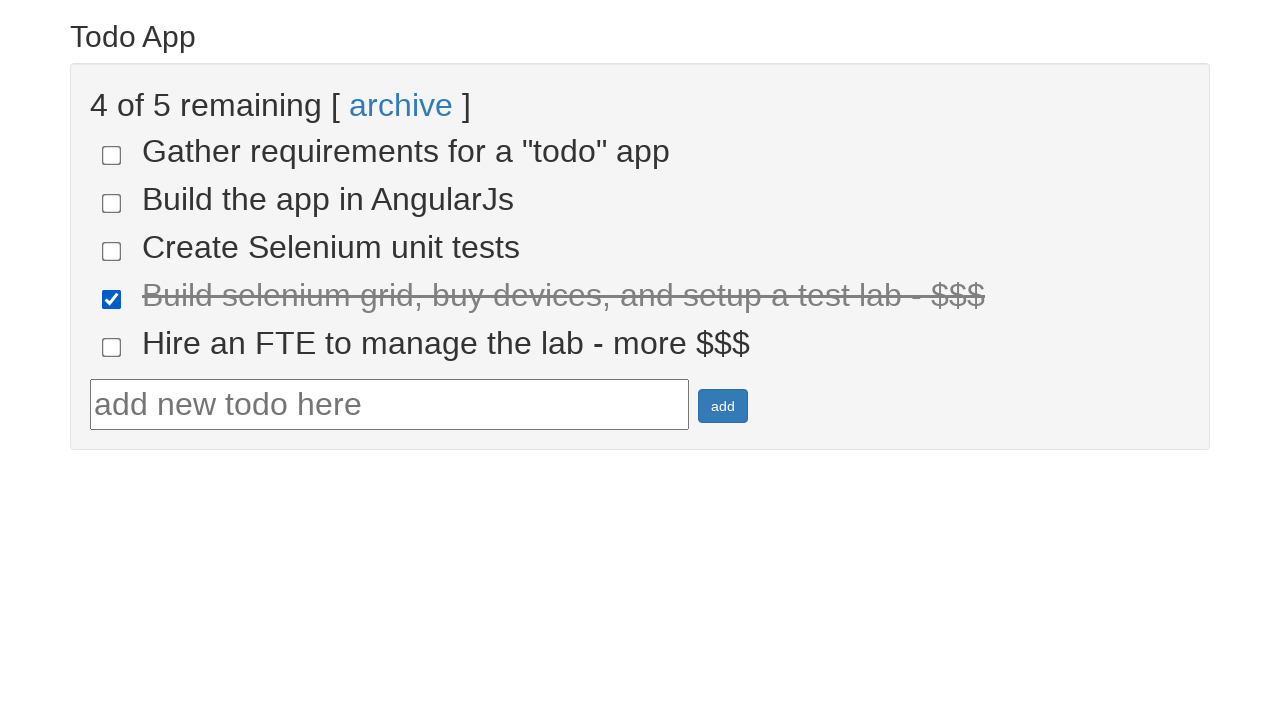

Checked todo-5 checkbox at (112, 347) on input[name='todo-5']
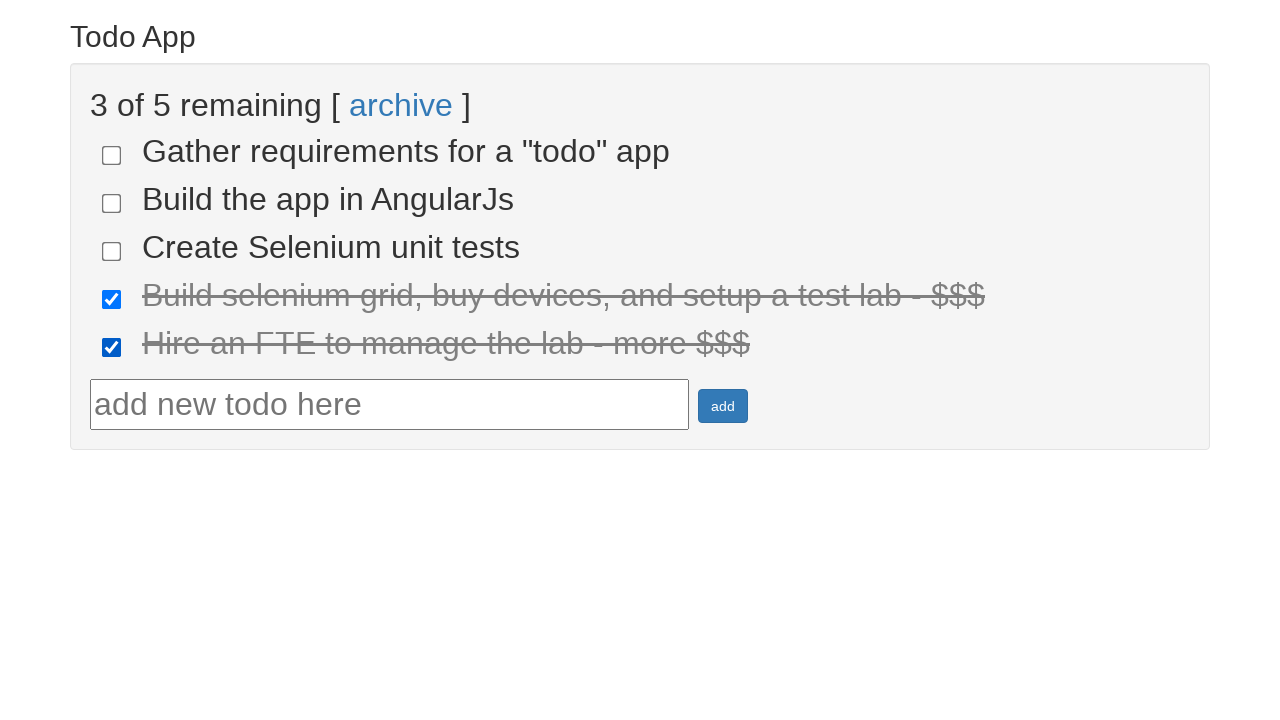

Verified that 2 items are marked as done
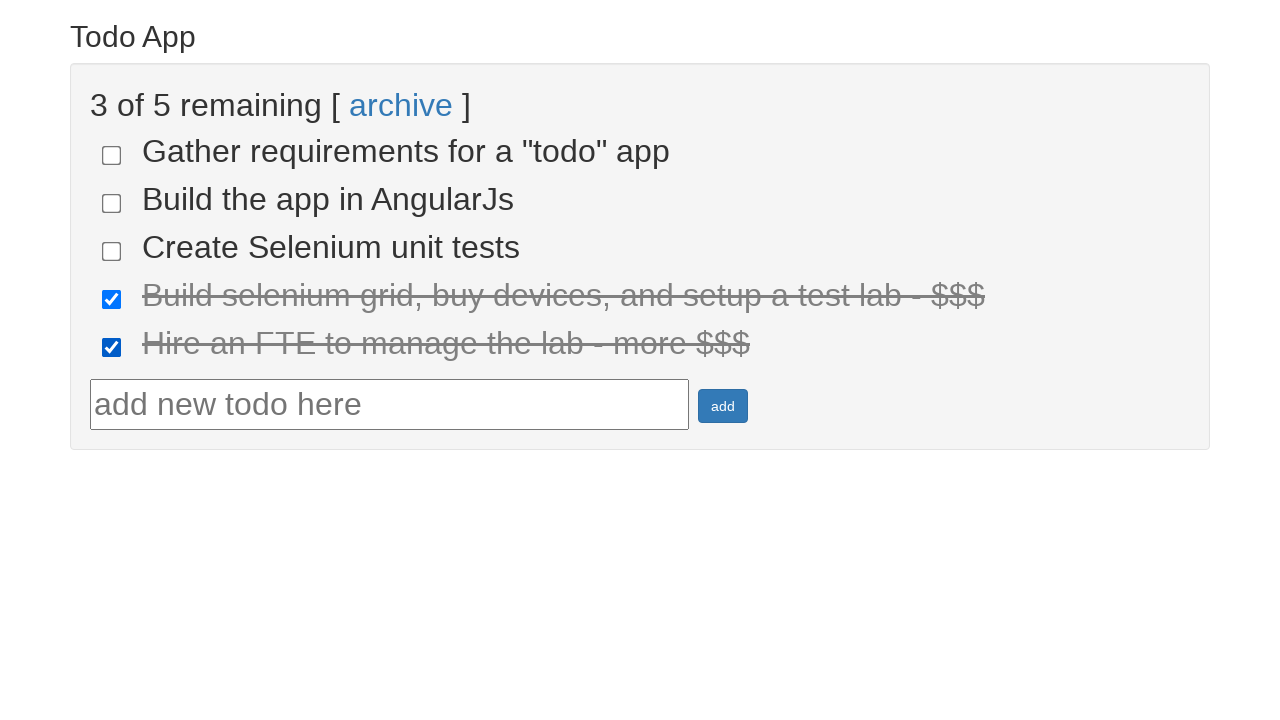

Clicked archive button to archive completed todos at (401, 105) on a[ng-click='todoList.archive()']
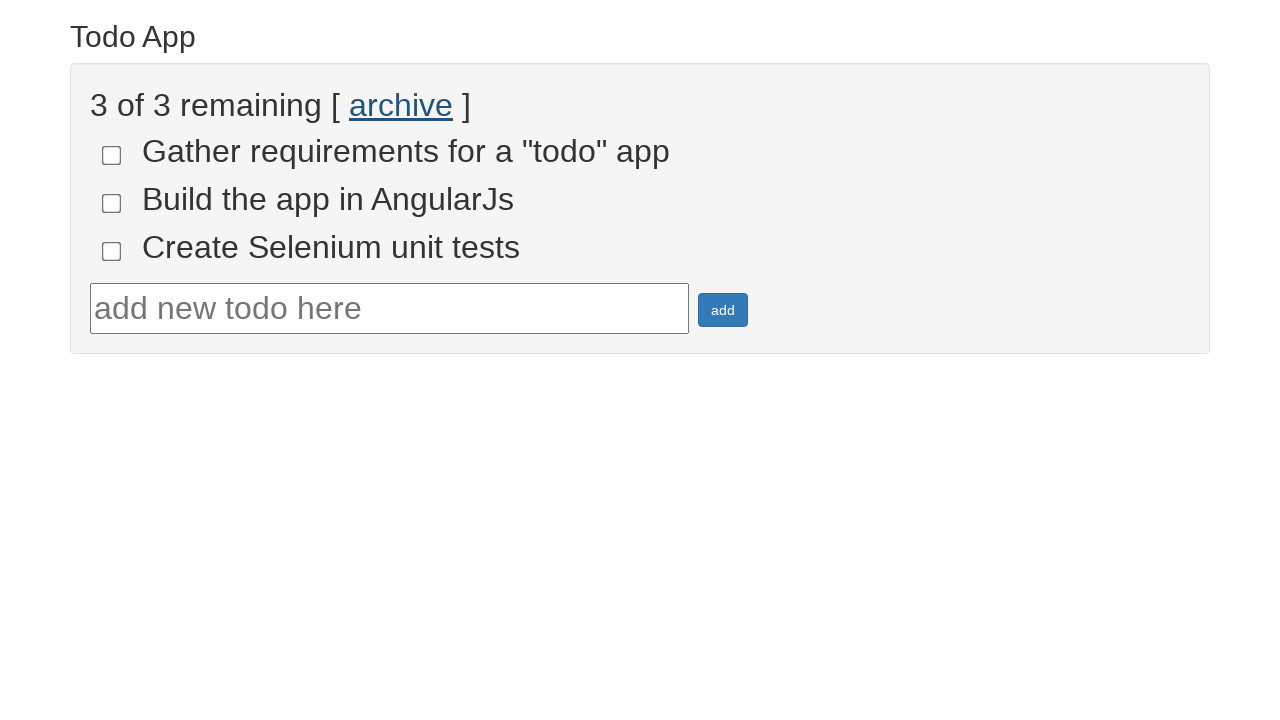

Verified that 3 uncompleted items remain after archiving
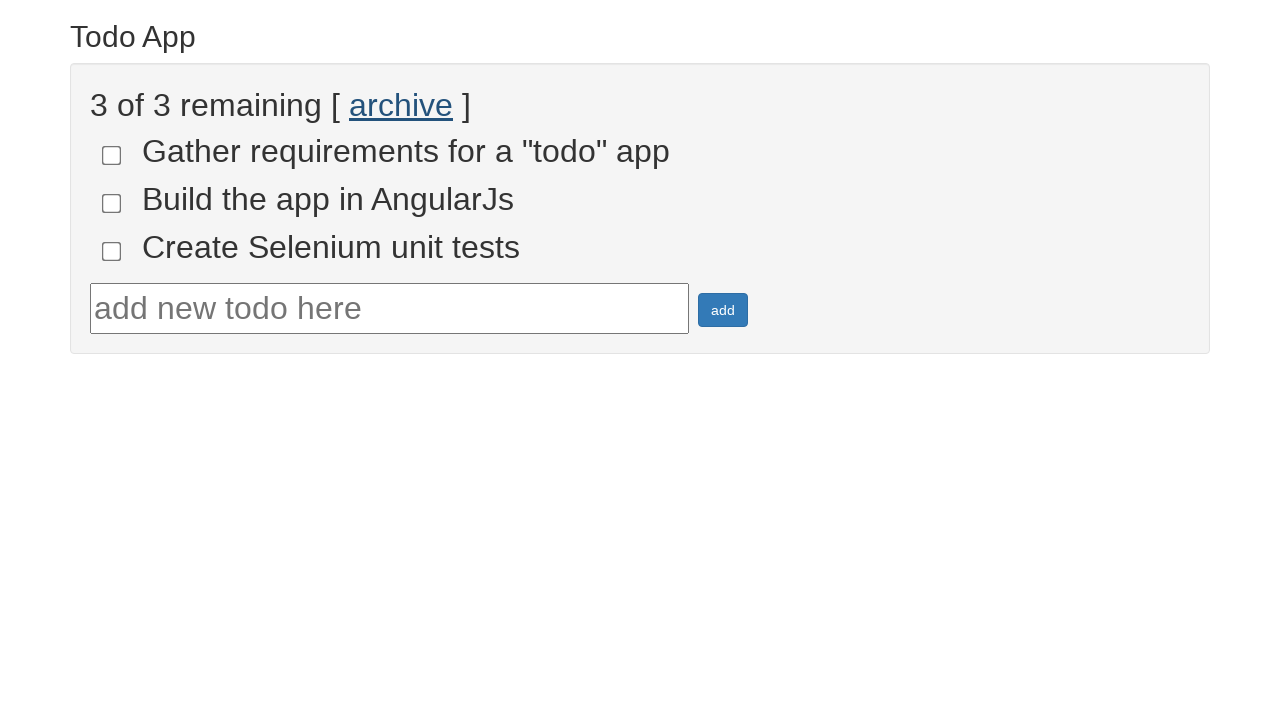

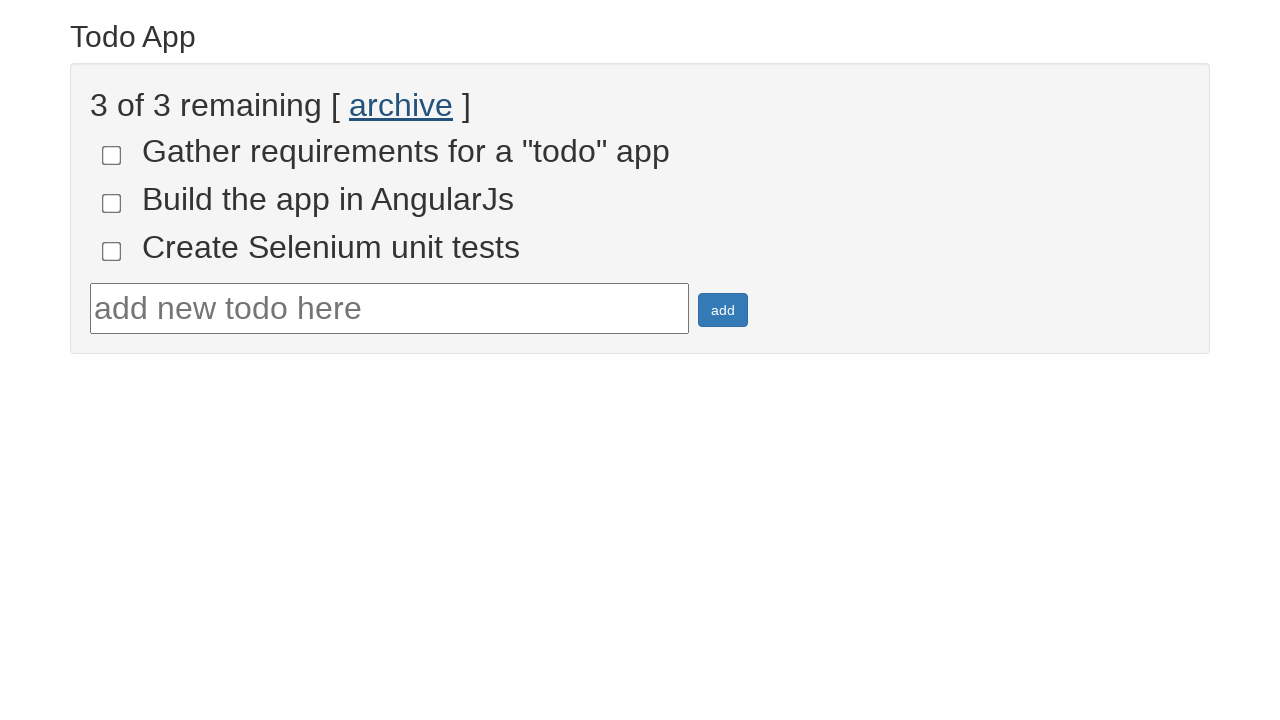